Tests multiple window handling by opening several "Try it Yourself" windows from W3Schools Java tutorial page, then switching between windows to toggle the theme in each window

Starting URL: https://www.w3schools.com/java/

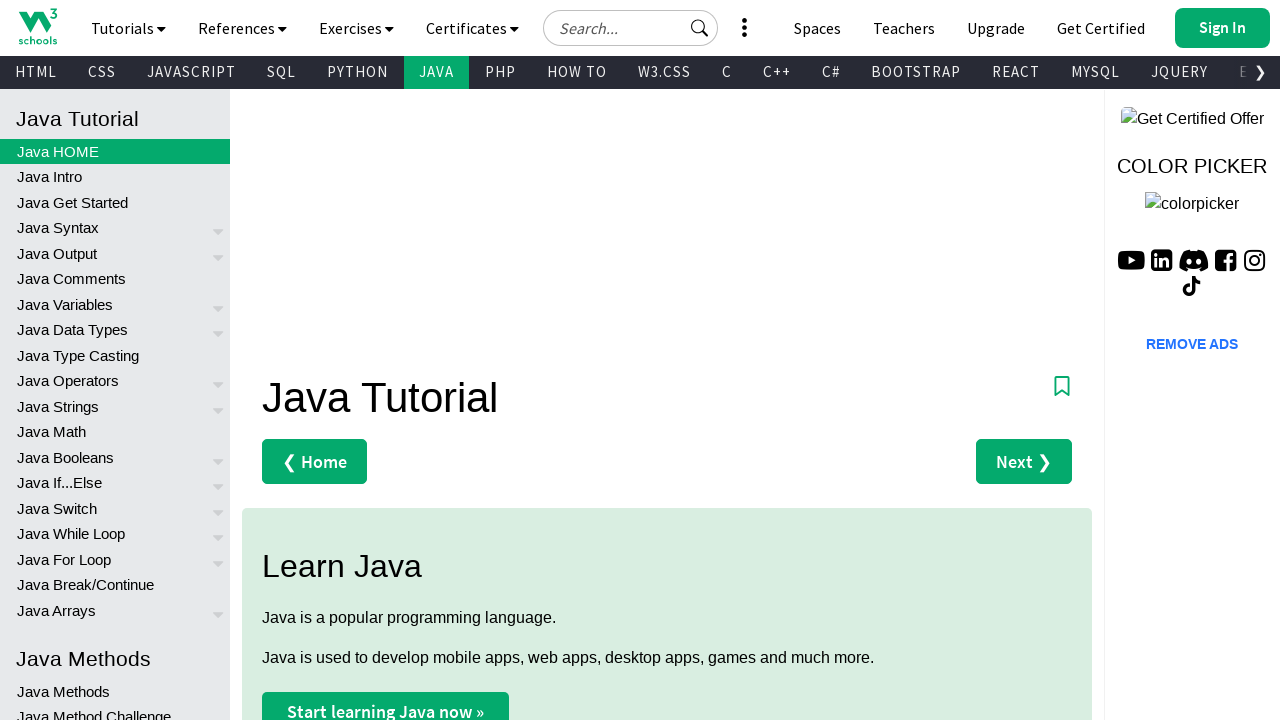

Opened first 'Try it Yourself' window at (334, 360) on text=Try it Yourself »
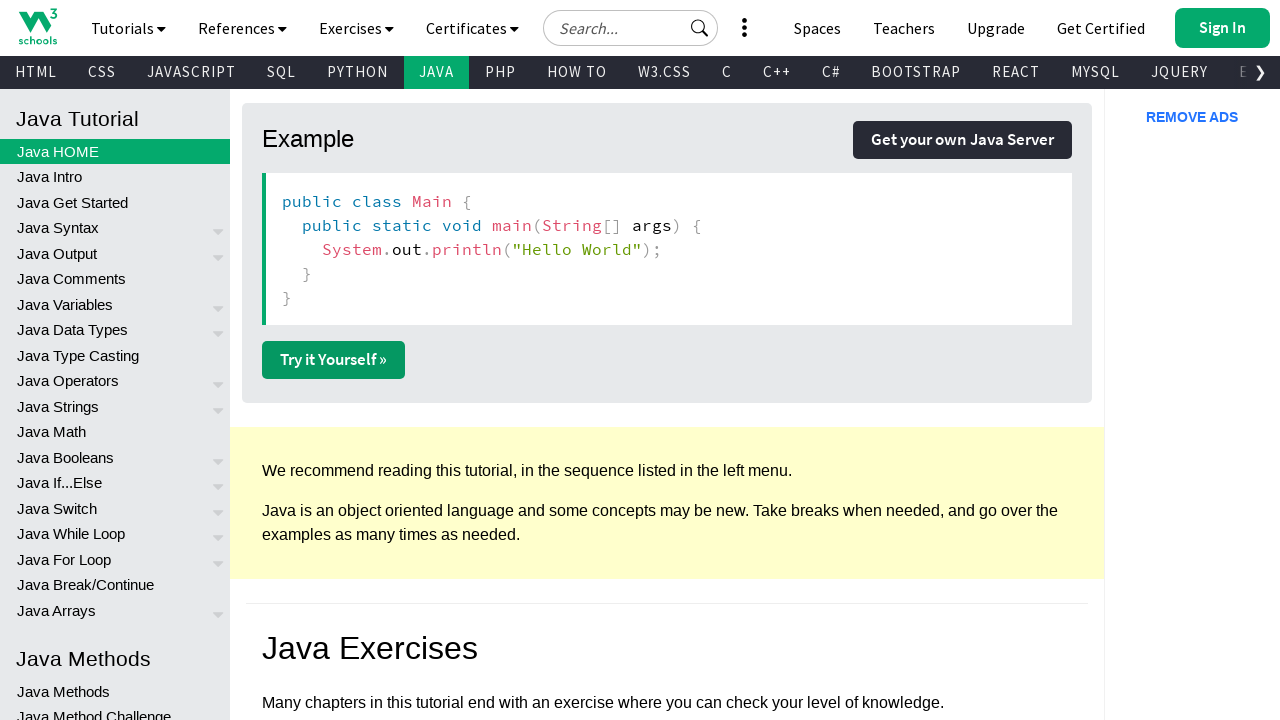

Opened second 'Try it Yourself' window at (334, 360) on text=Try it Yourself »
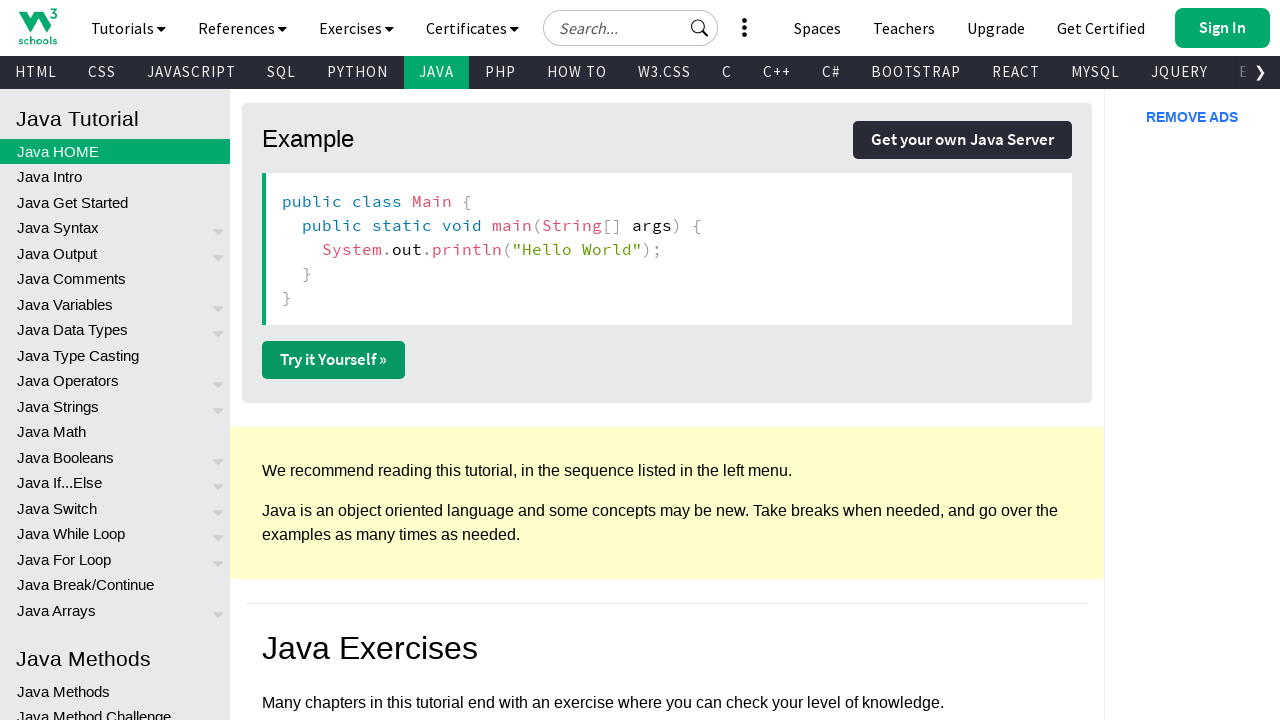

Opened third 'Try it Yourself' window at (334, 360) on text=Try it Yourself »
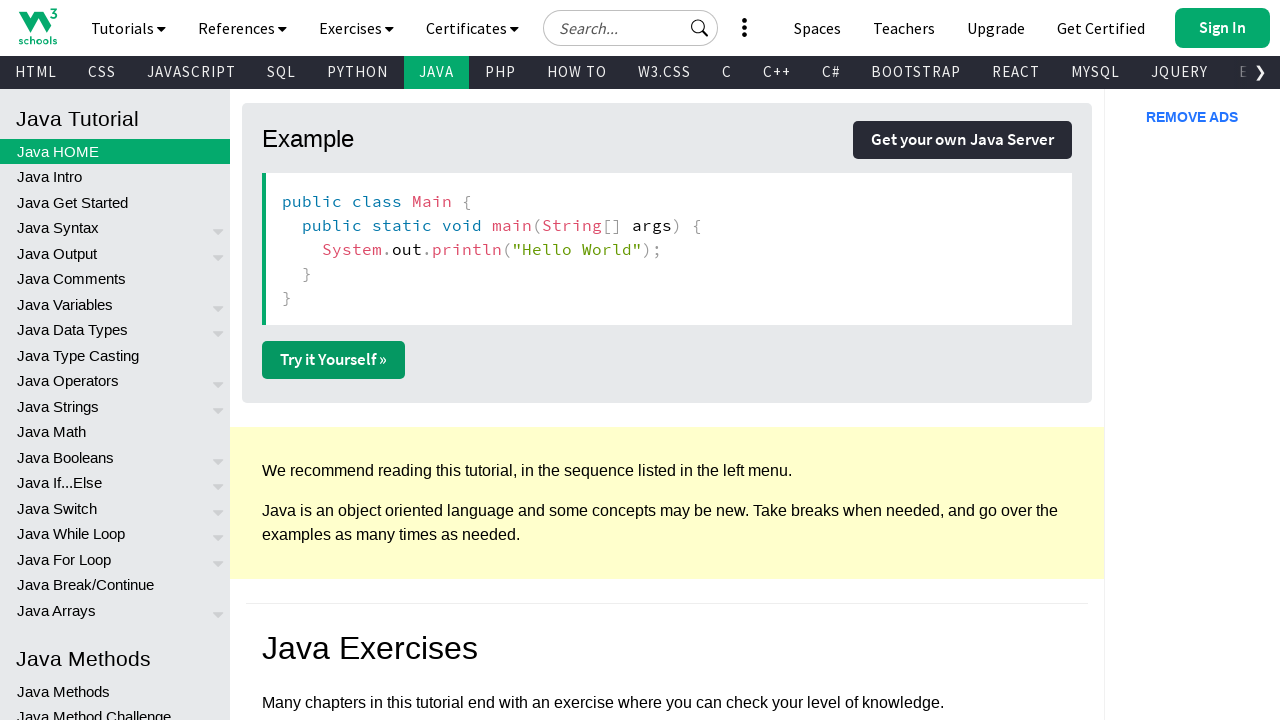

Switched to first popup window
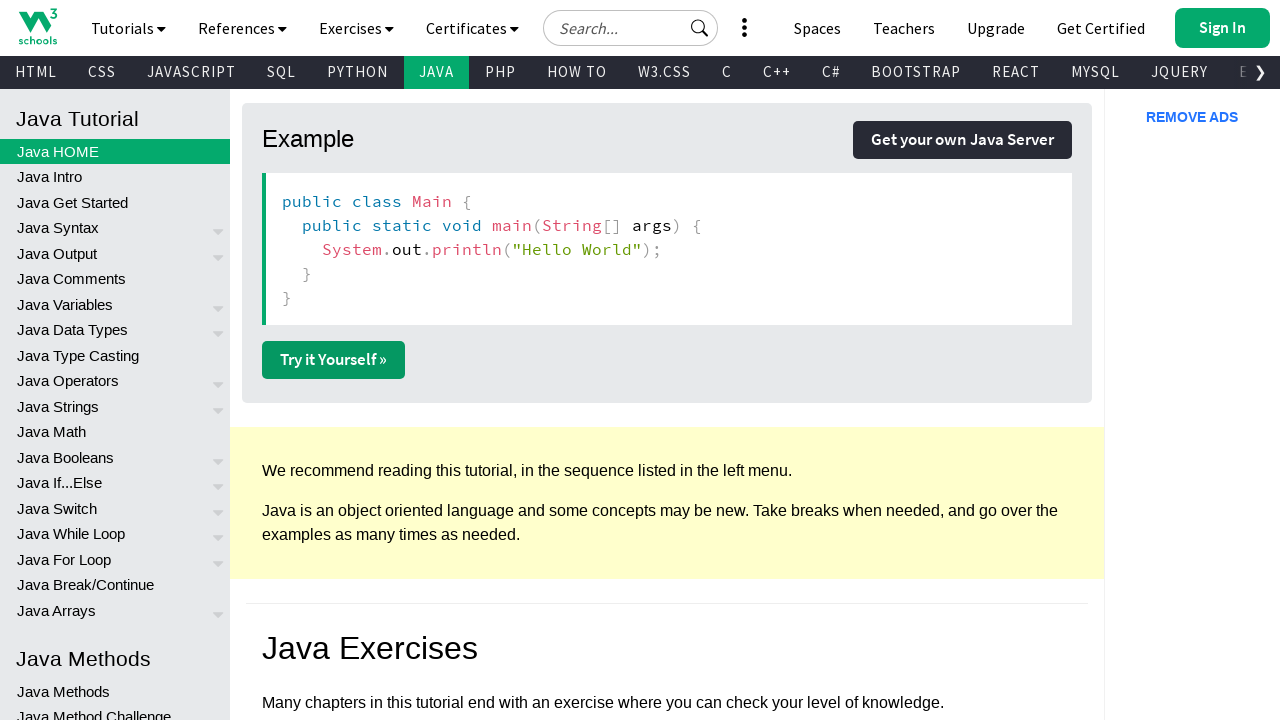

First popup window loaded
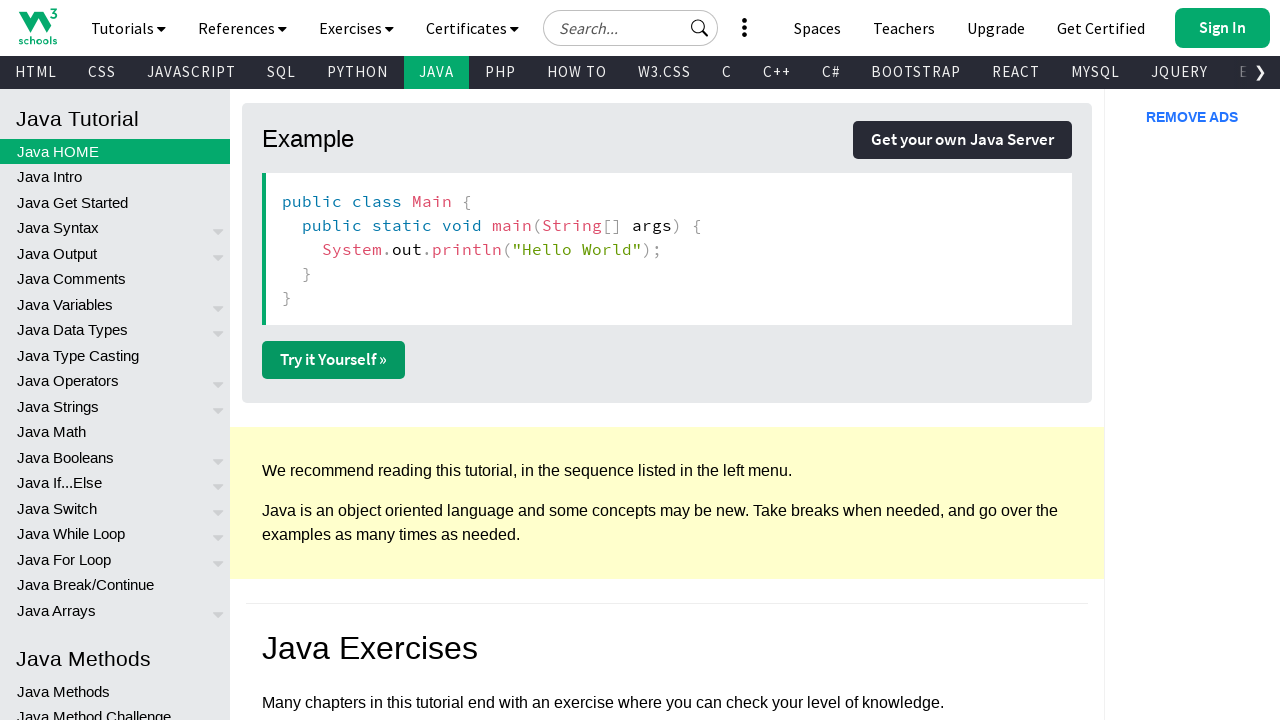

Clicked theme toggle button in first window at (206, 23) on a[title='Change Theme']
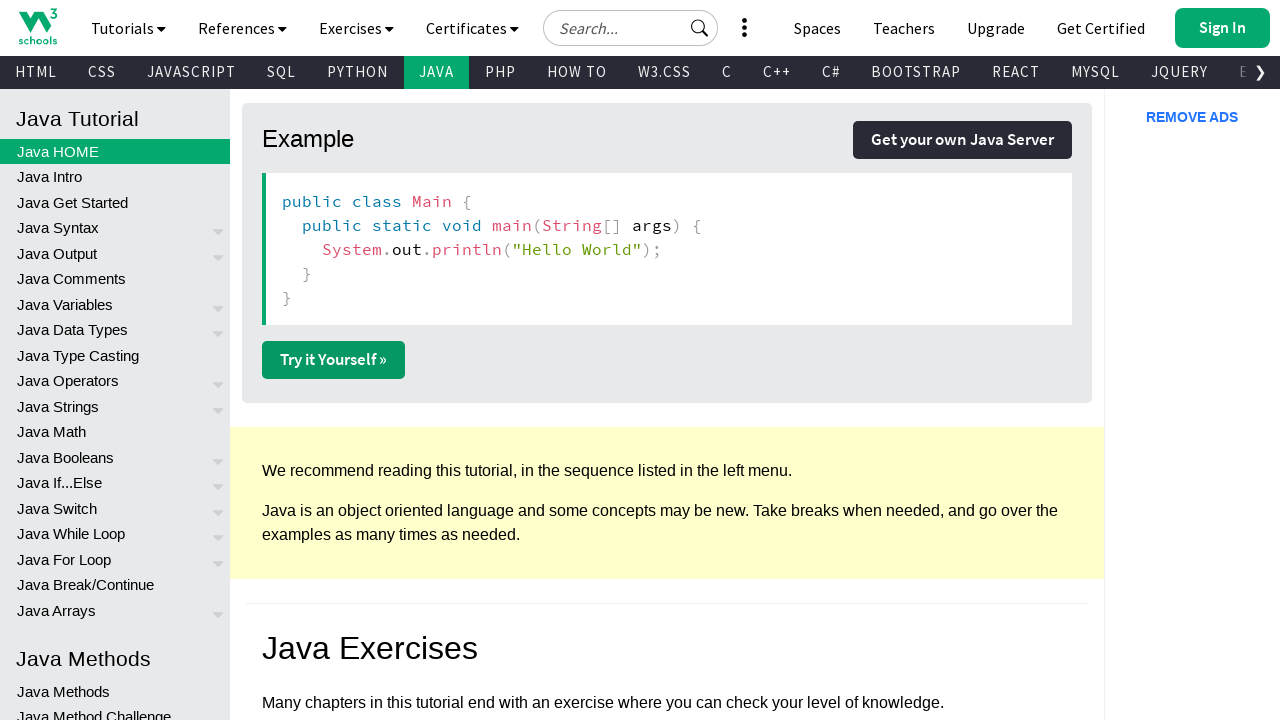

Waited 2 seconds in first window
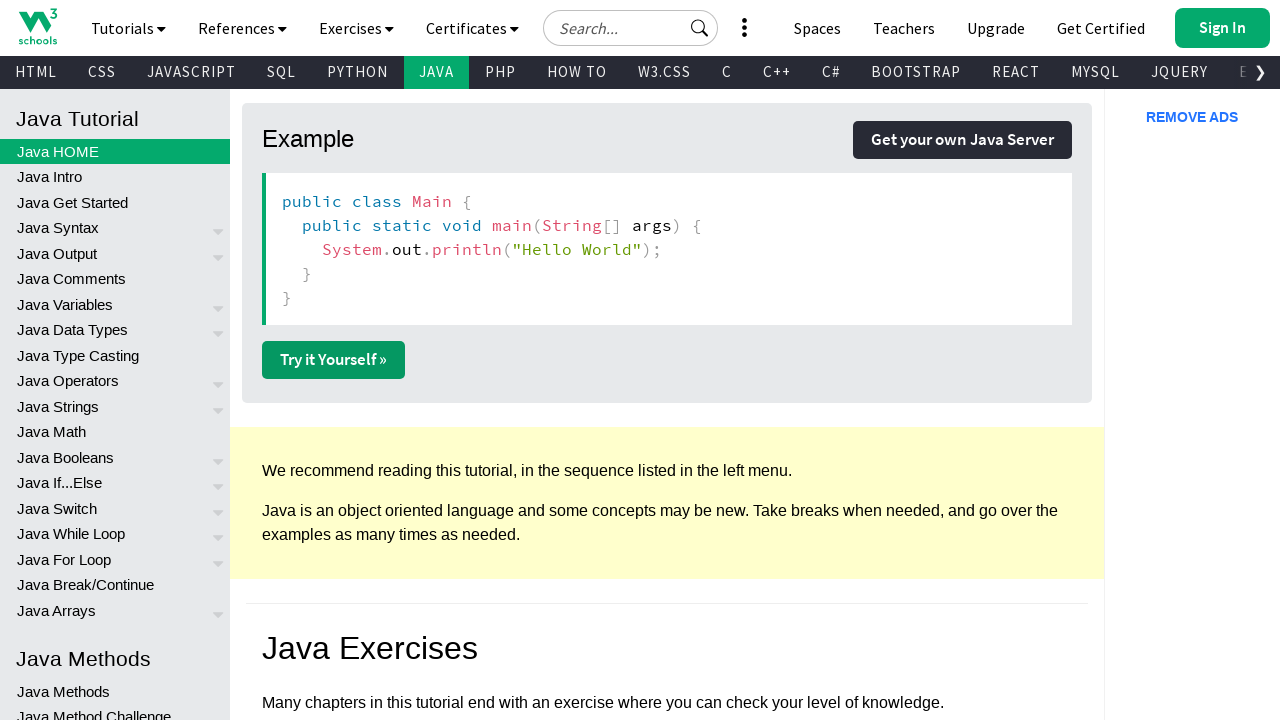

Clicked theme toggle button again in first window at (206, 23) on a[title='Change Theme']
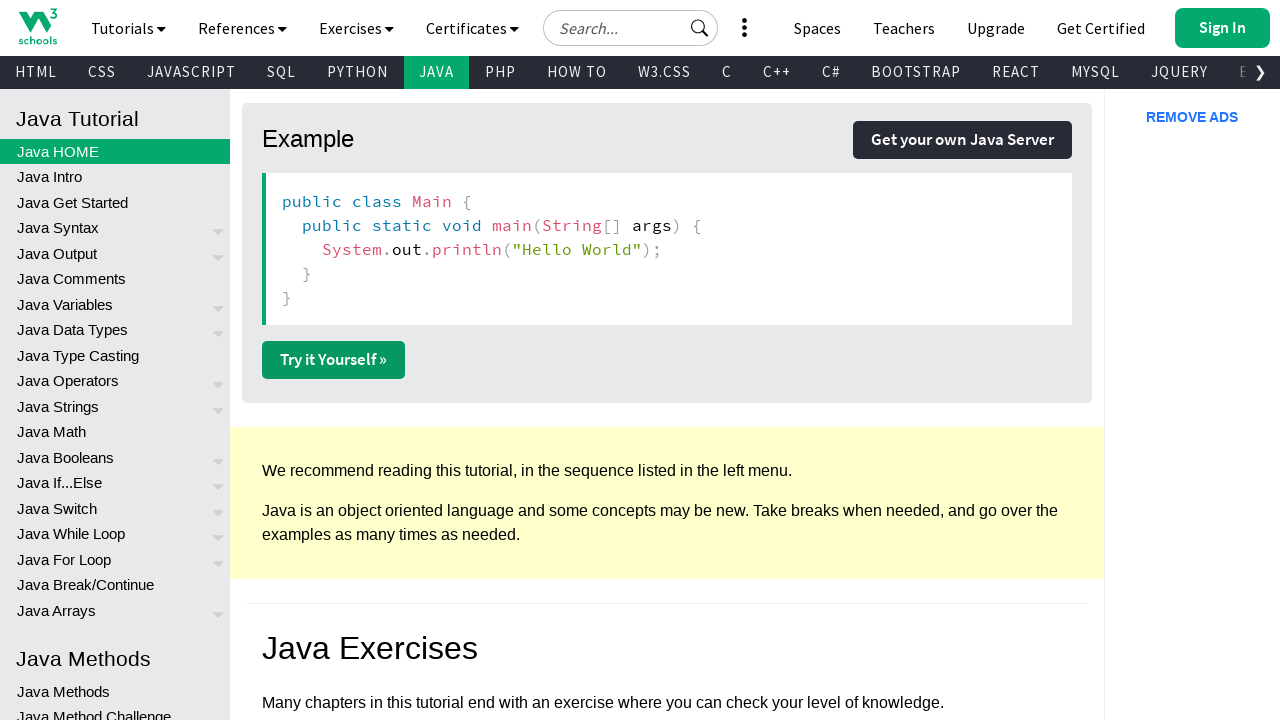

Closed first popup window
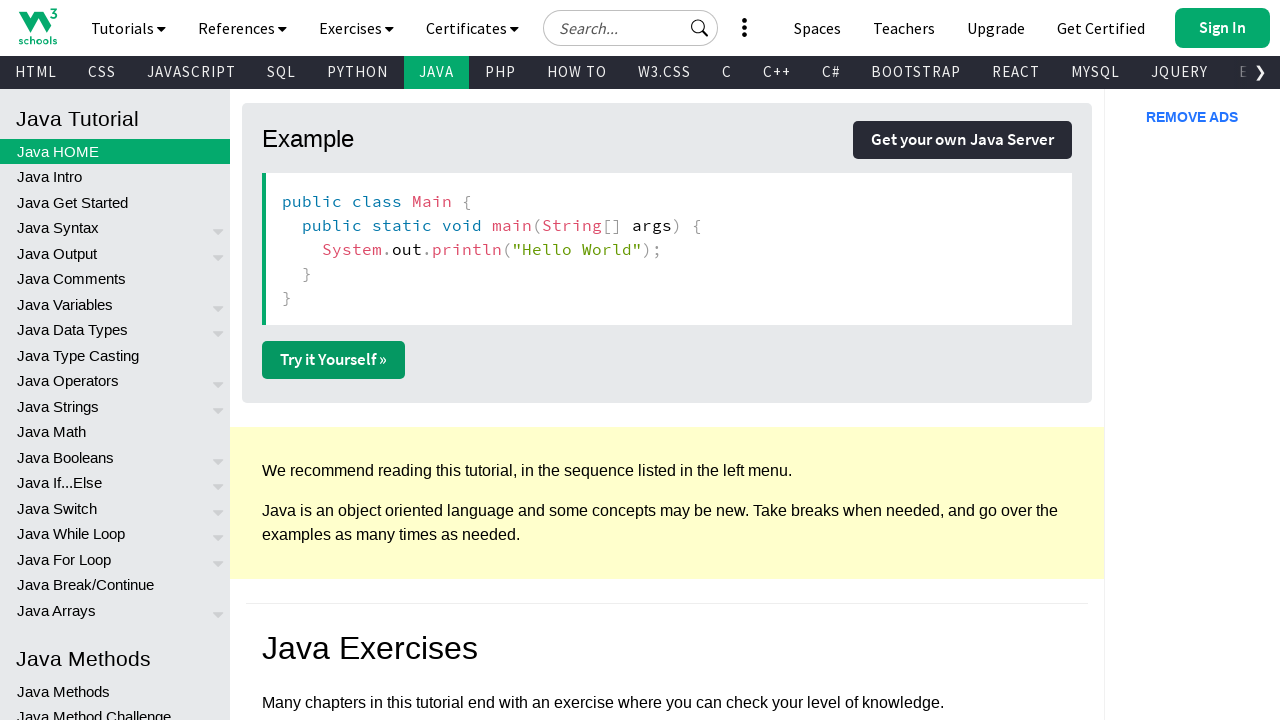

Switched to second popup window
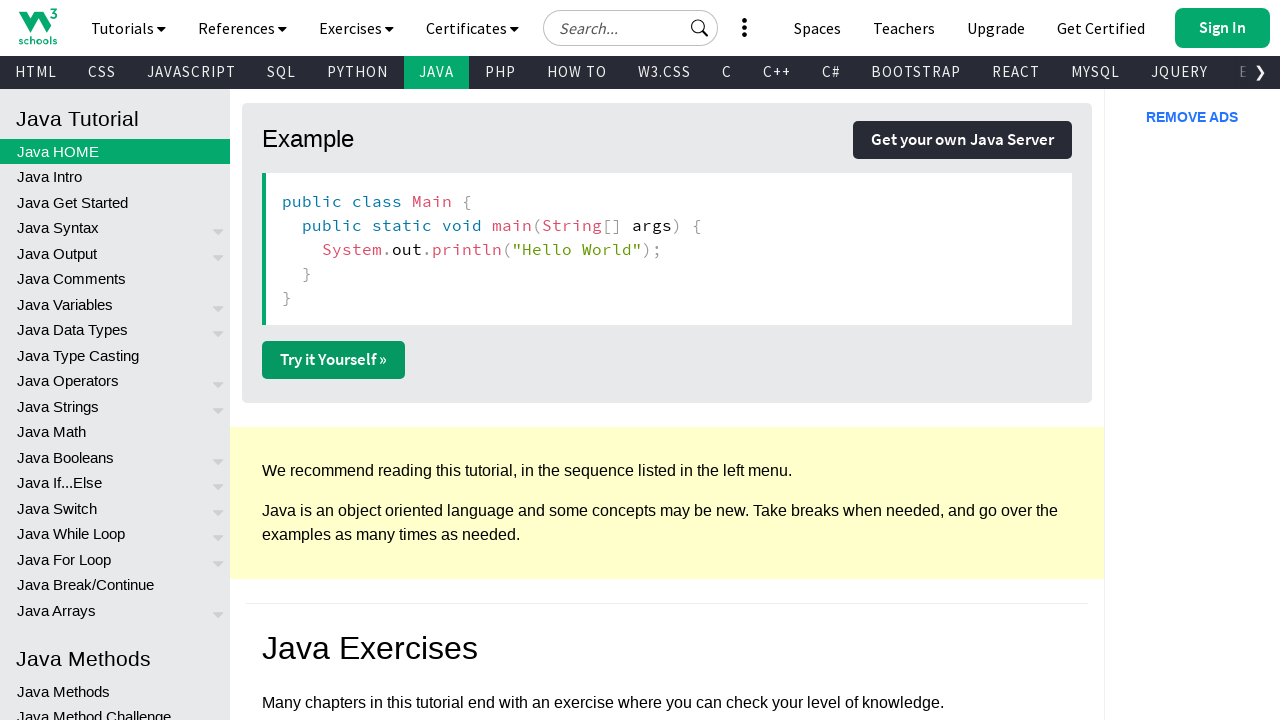

Second popup window loaded
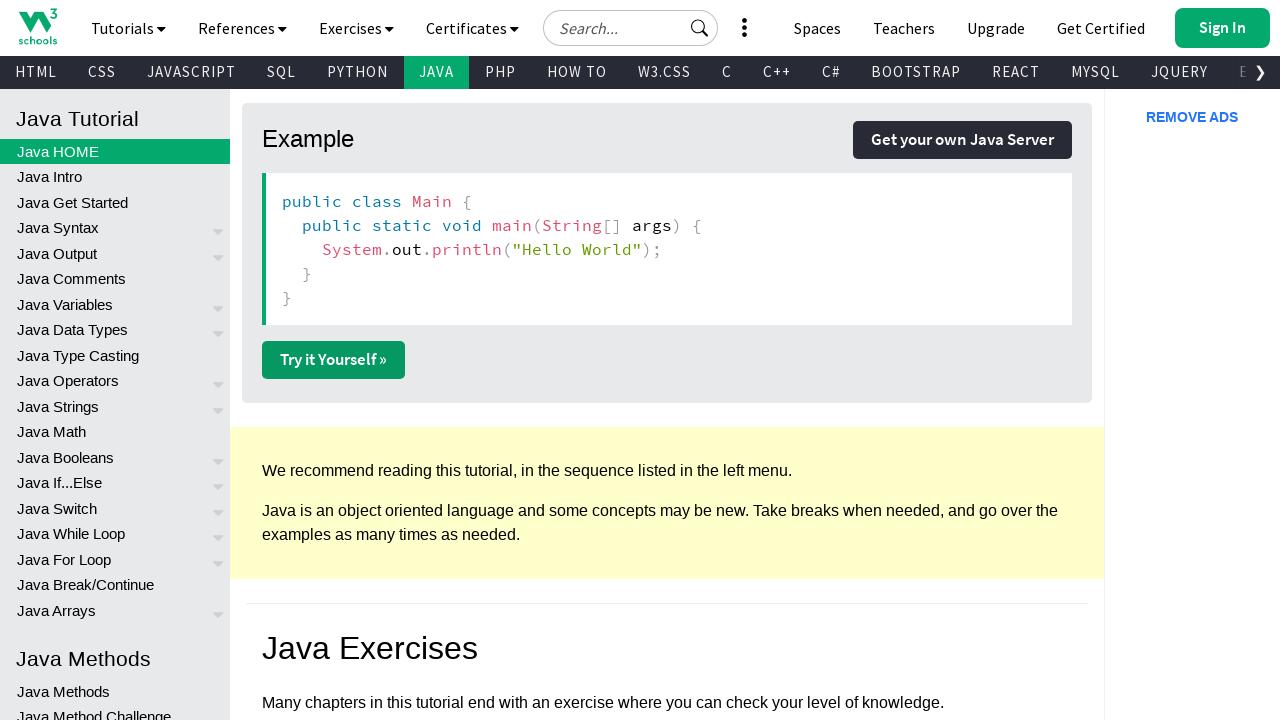

Clicked theme toggle button in second window at (206, 23) on a[title='Change Theme']
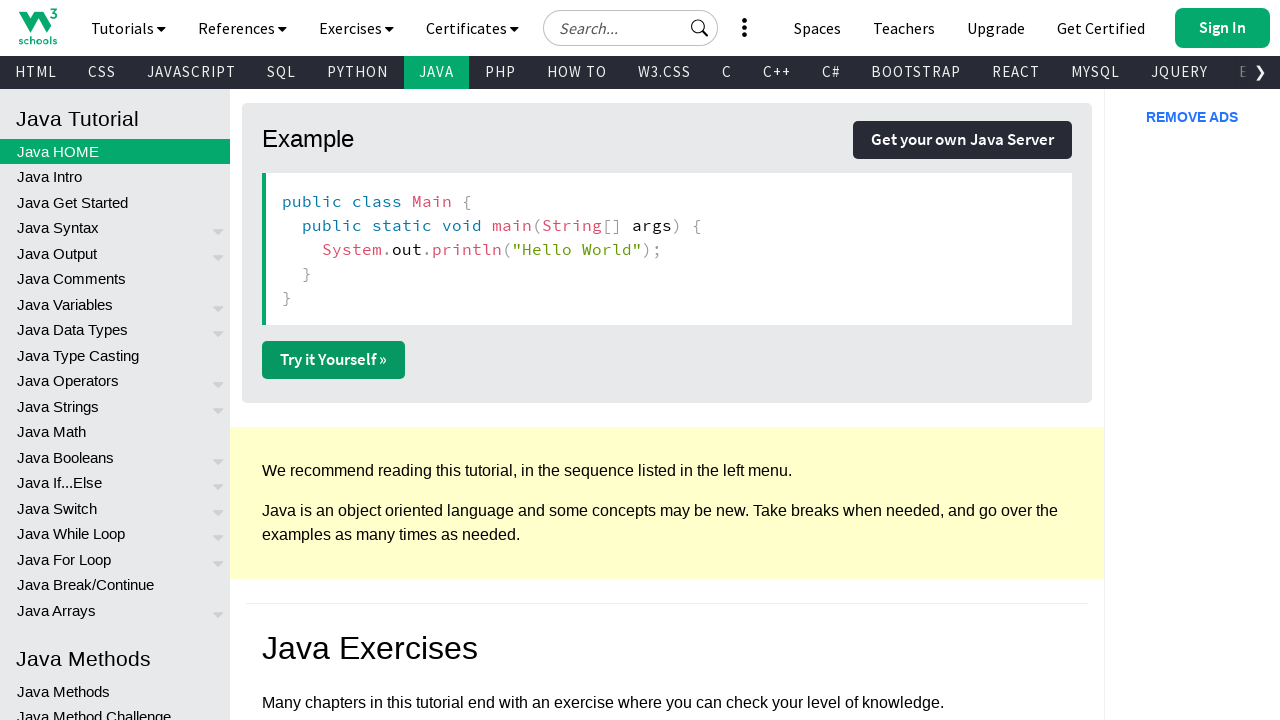

Waited 2 seconds in second window
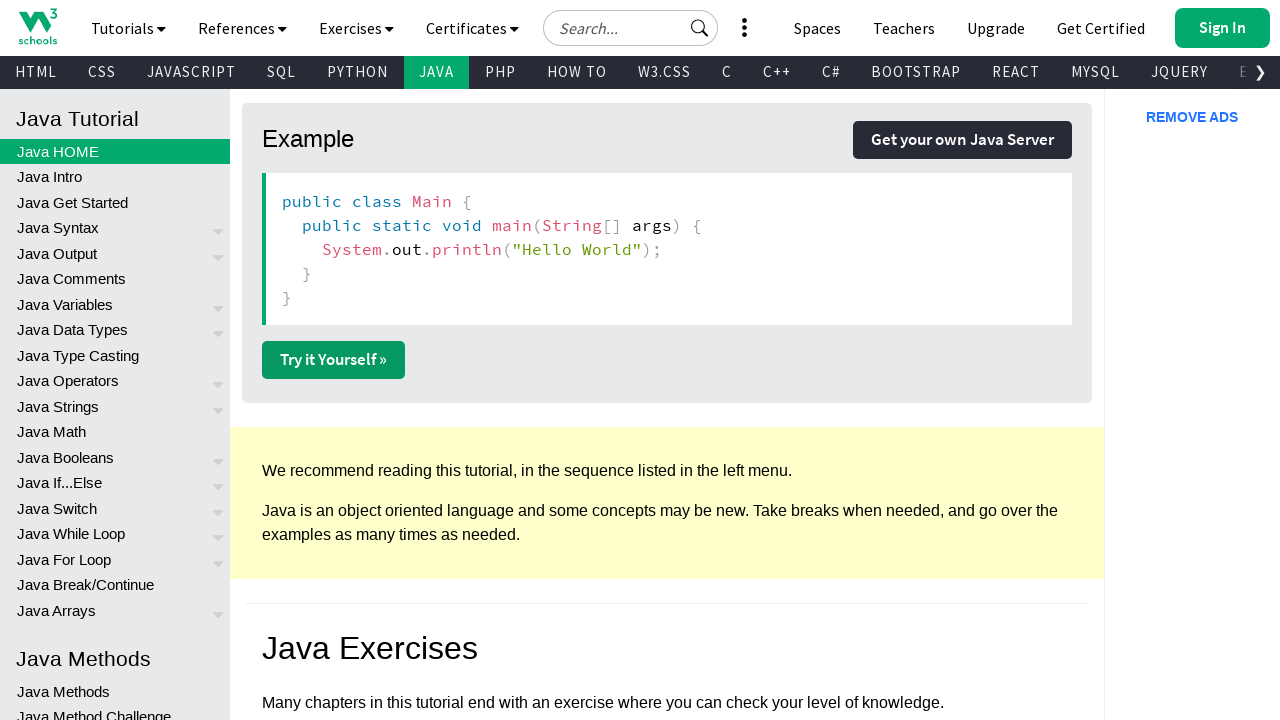

Clicked theme toggle button again in second window at (206, 23) on a[title='Change Theme']
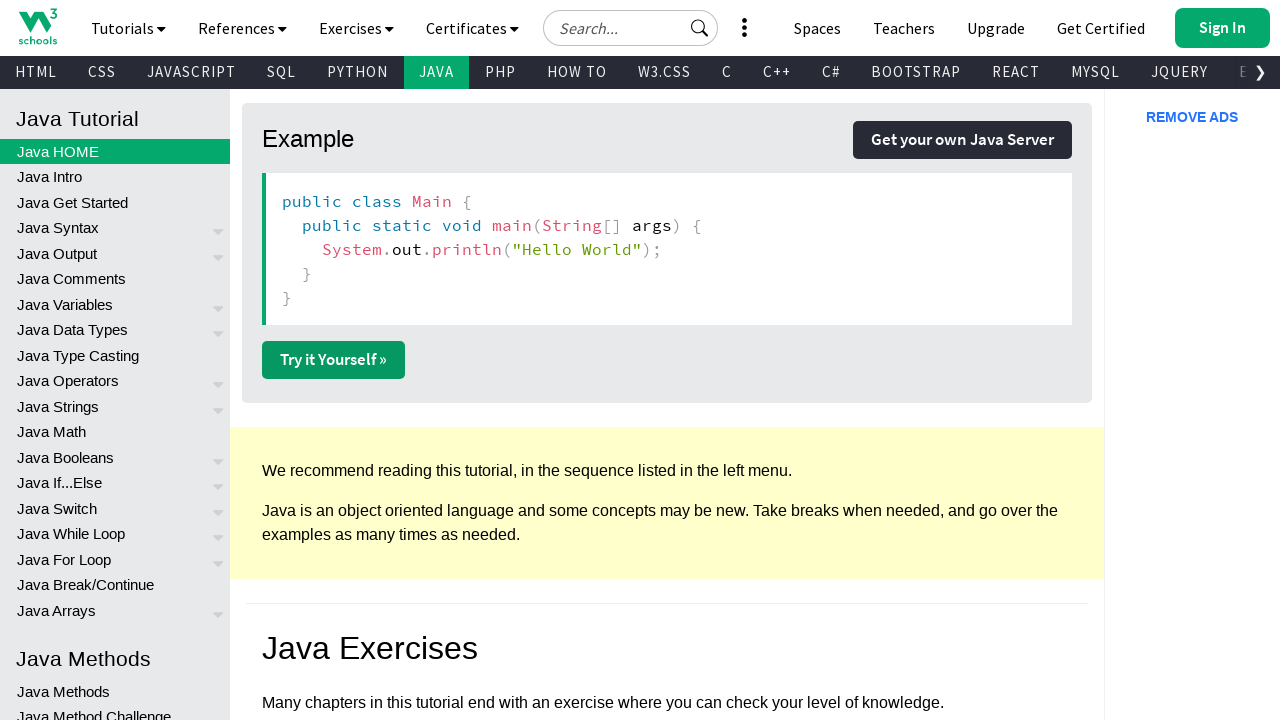

Closed second popup window
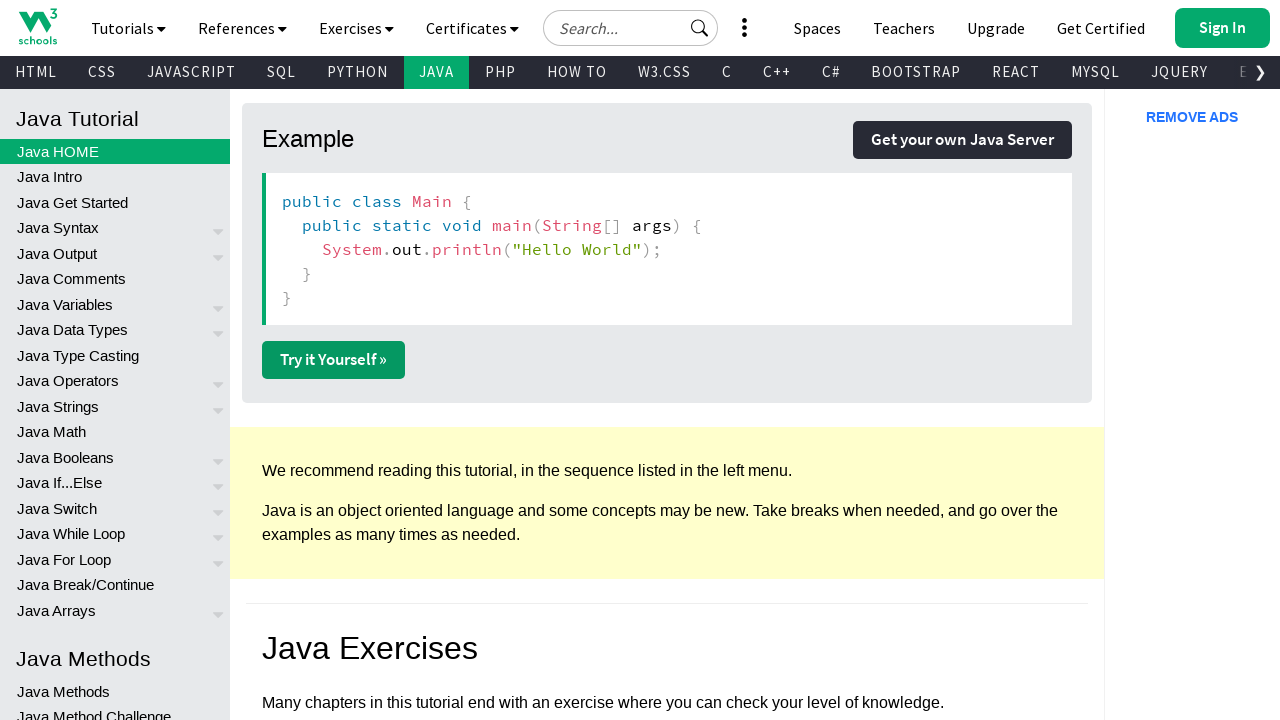

Switched back to main window
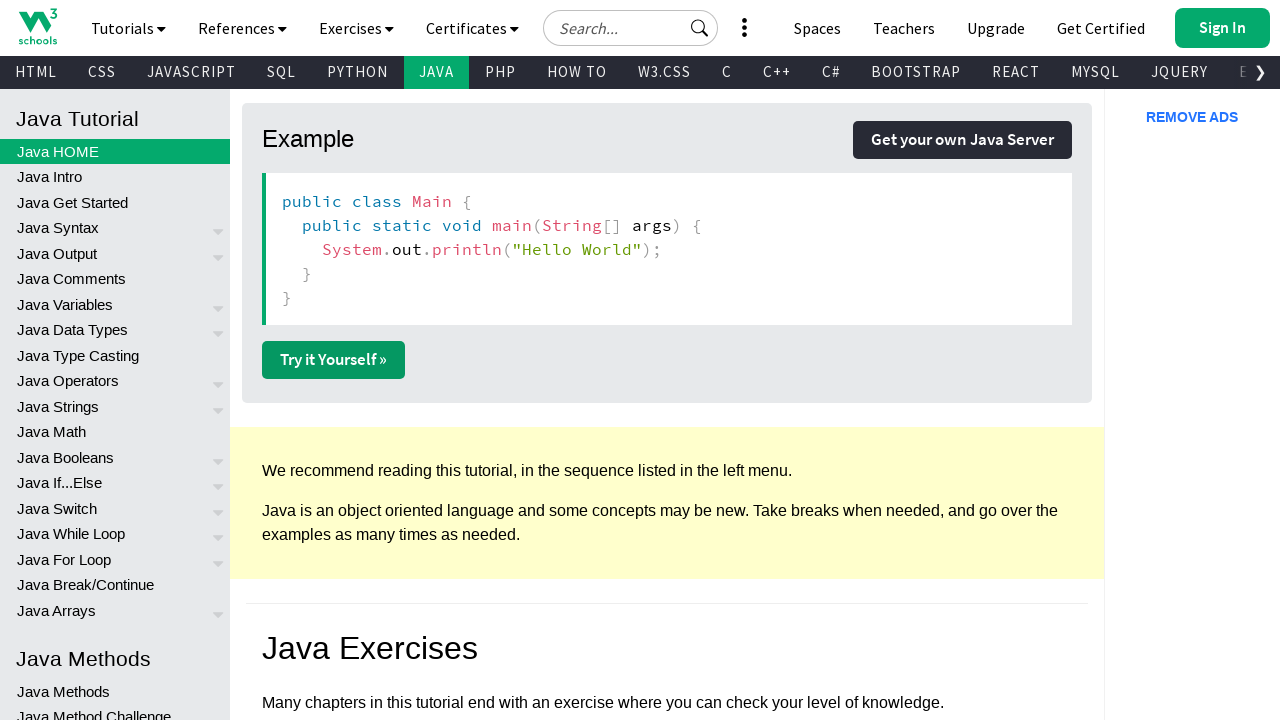

Waited 2 seconds on main window
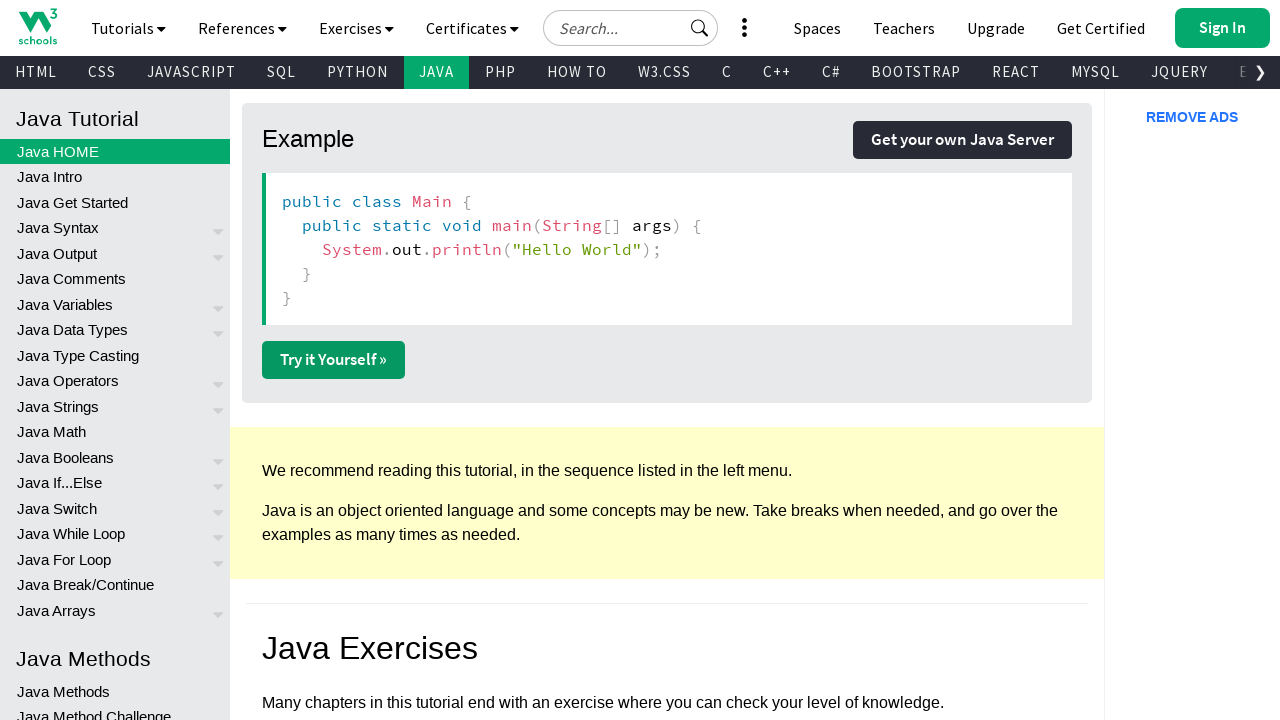

Switched to third popup window
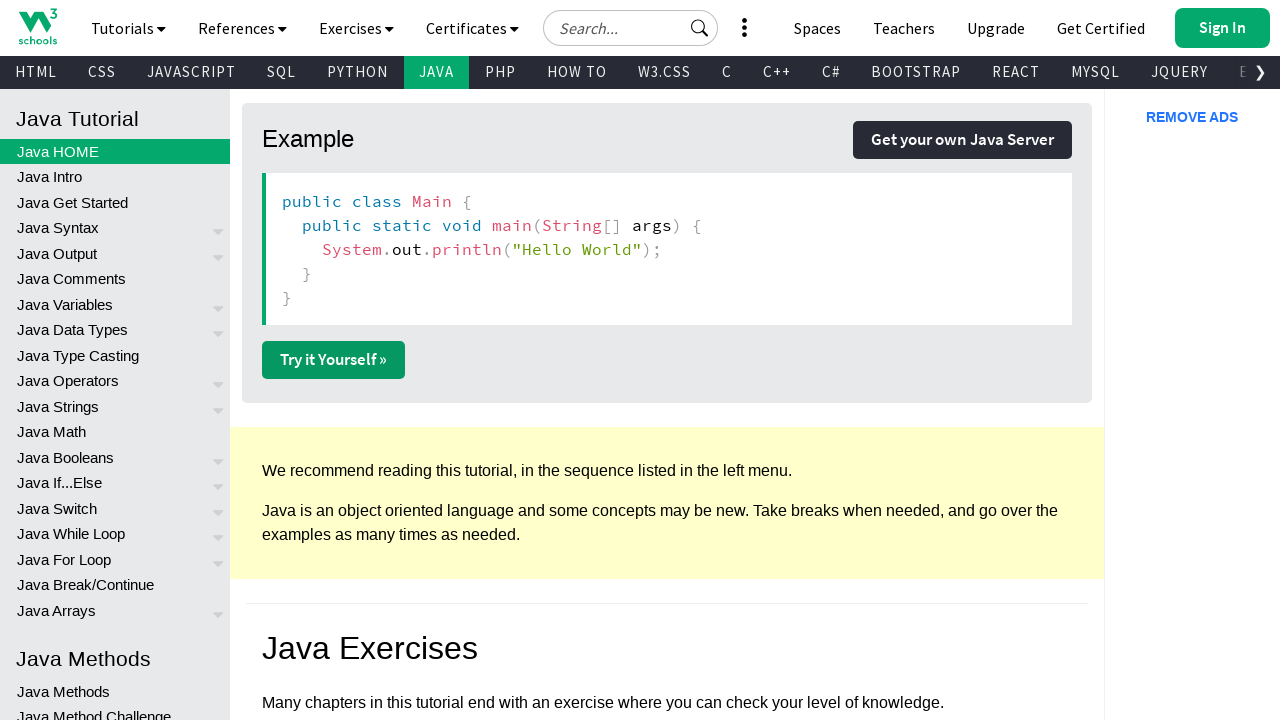

Third popup window loaded
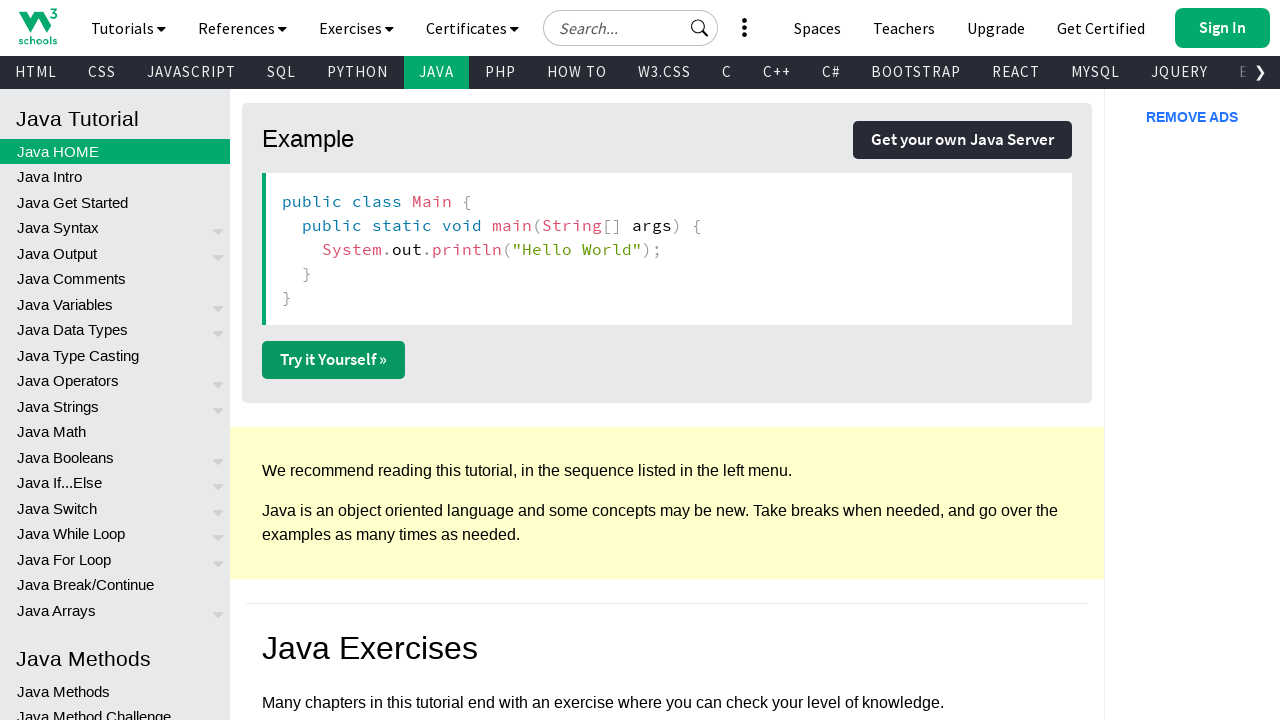

Clicked theme toggle button in third window at (206, 23) on a[title='Change Theme']
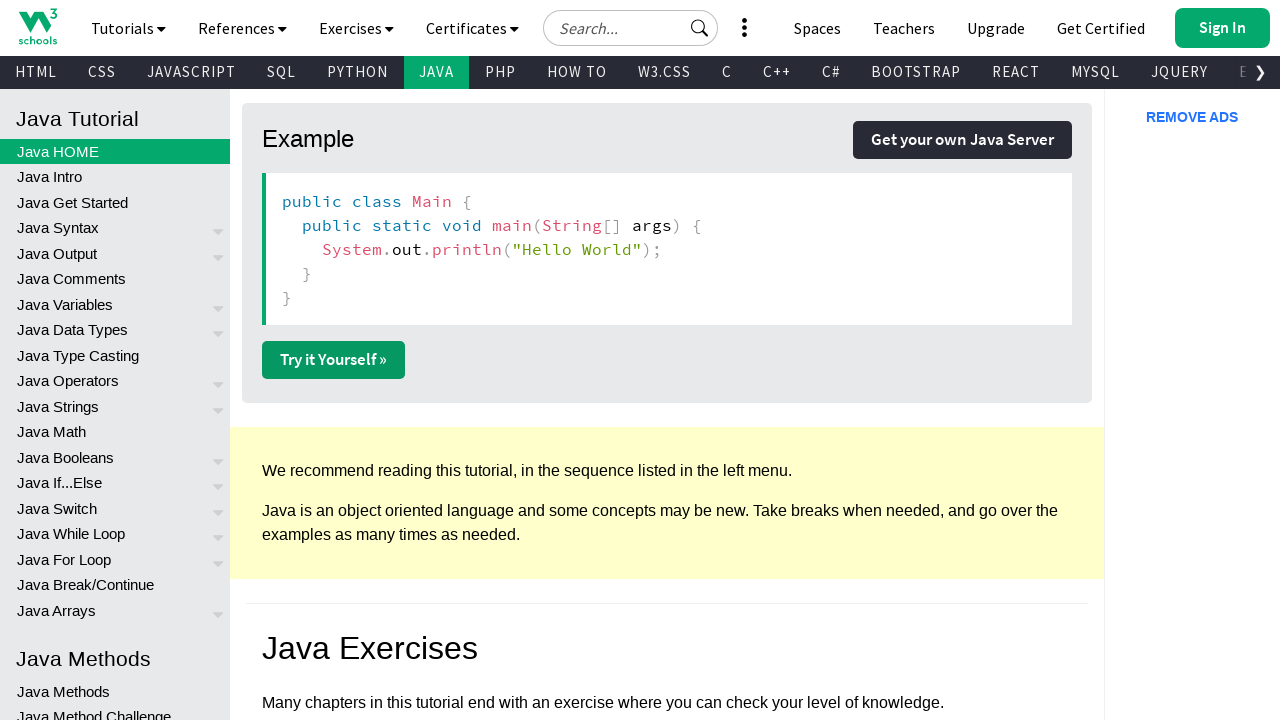

Waited 2 seconds in third window
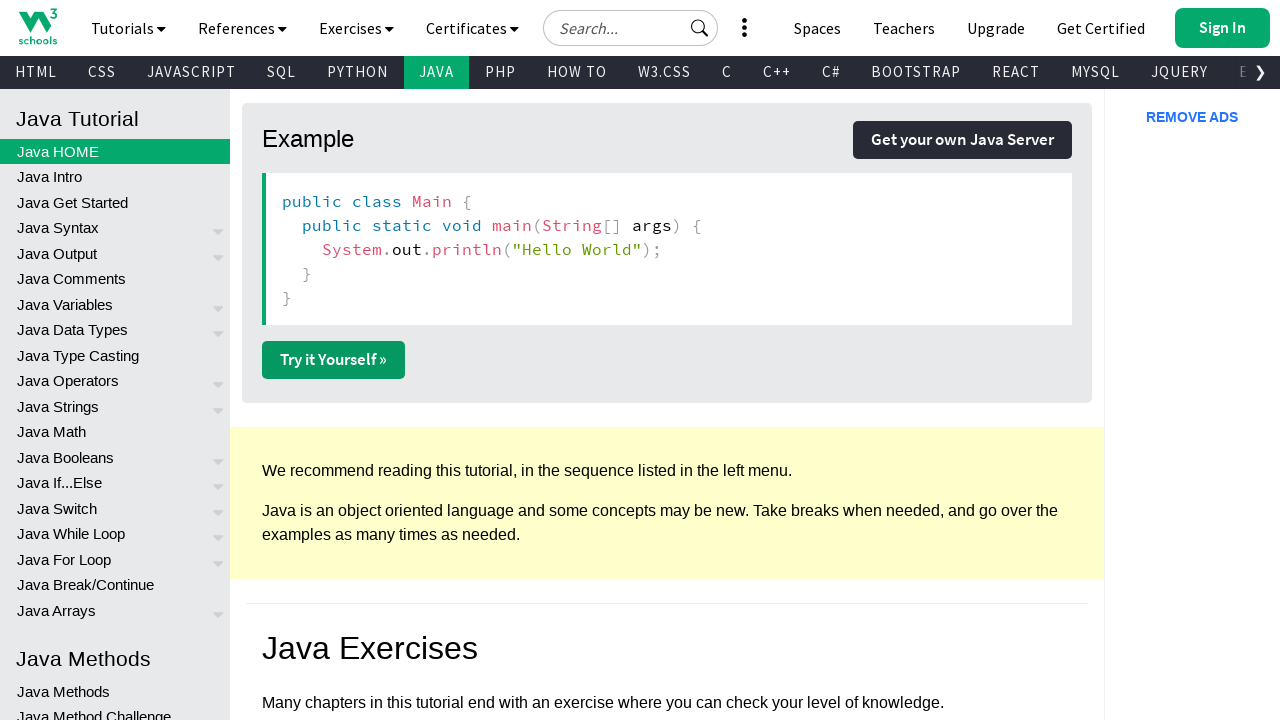

Clicked theme toggle button again in third window at (206, 23) on a[title='Change Theme']
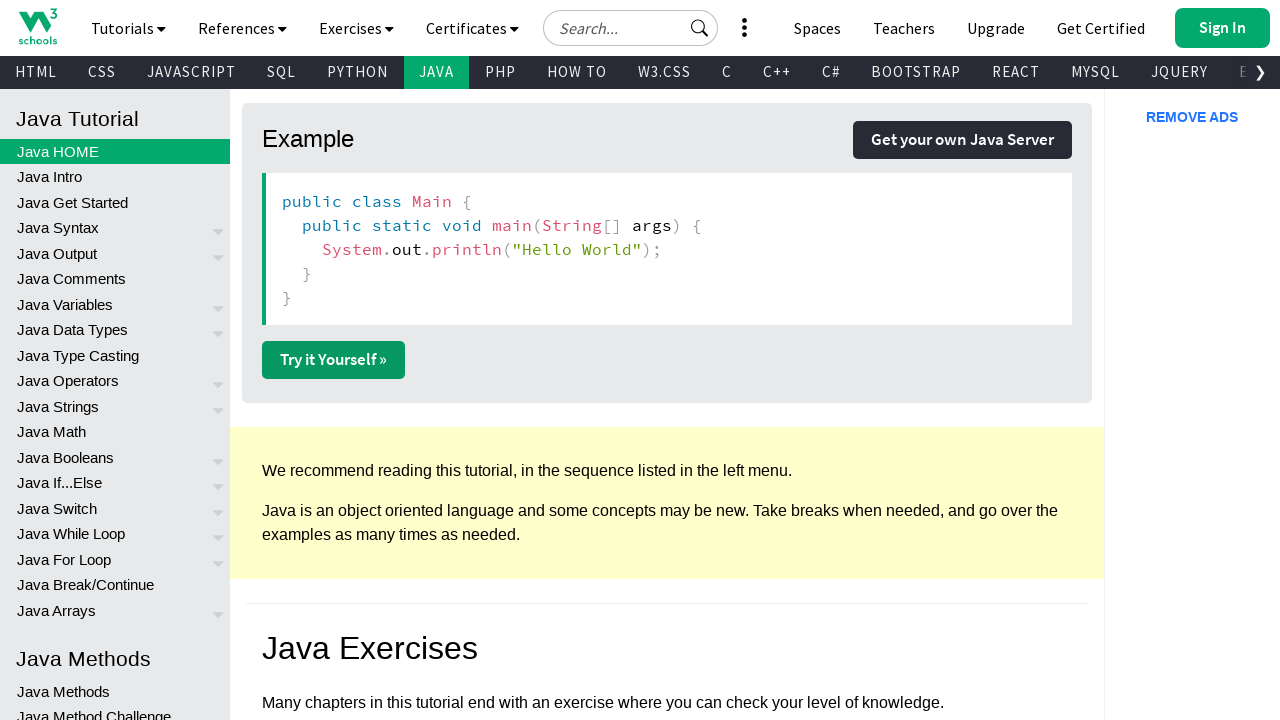

Closed third popup window
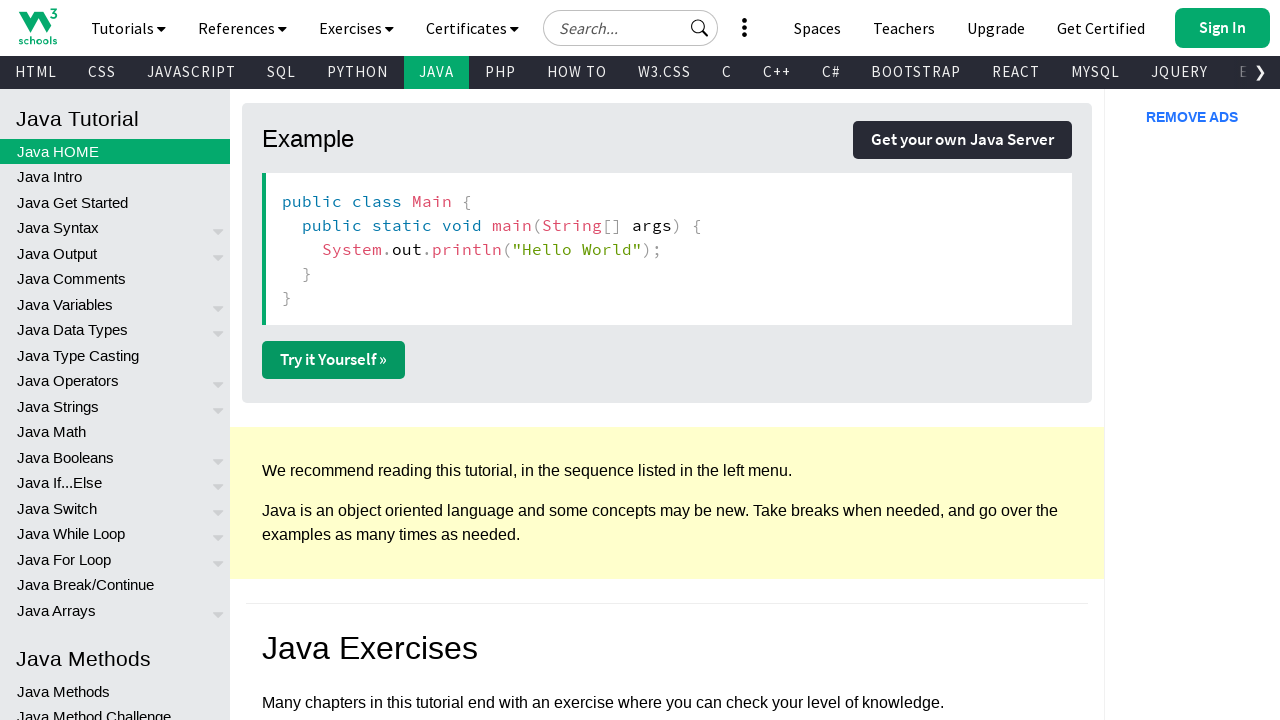

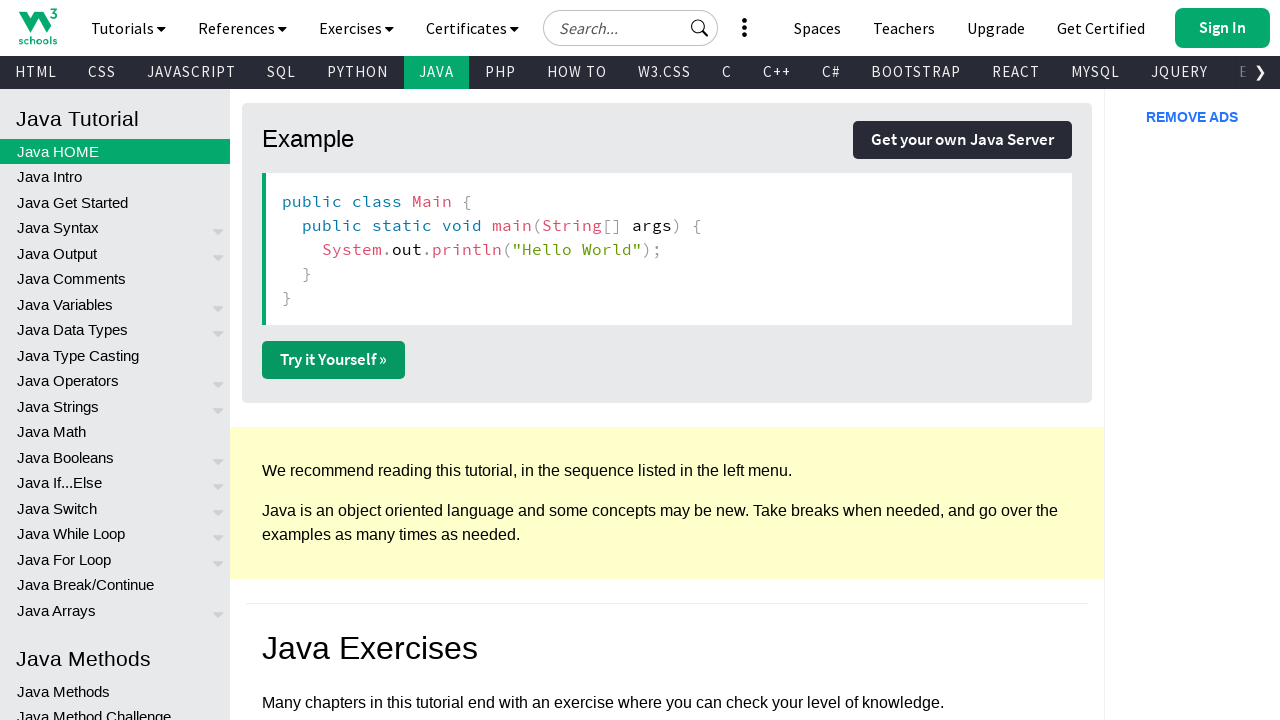